Tests horizontal slider functionality by clicking on the slider to change its value

Starting URL: https://the-internet.herokuapp.com/horizontal_slider

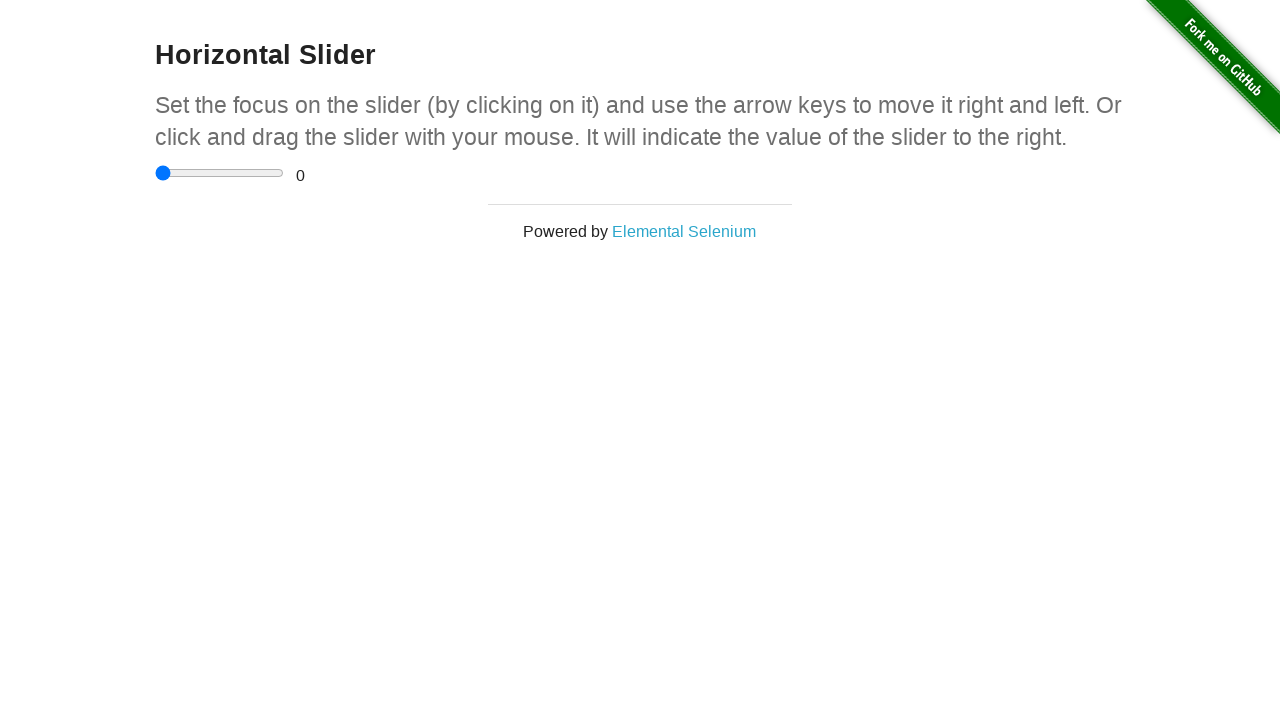

Waited for horizontal slider element to be visible
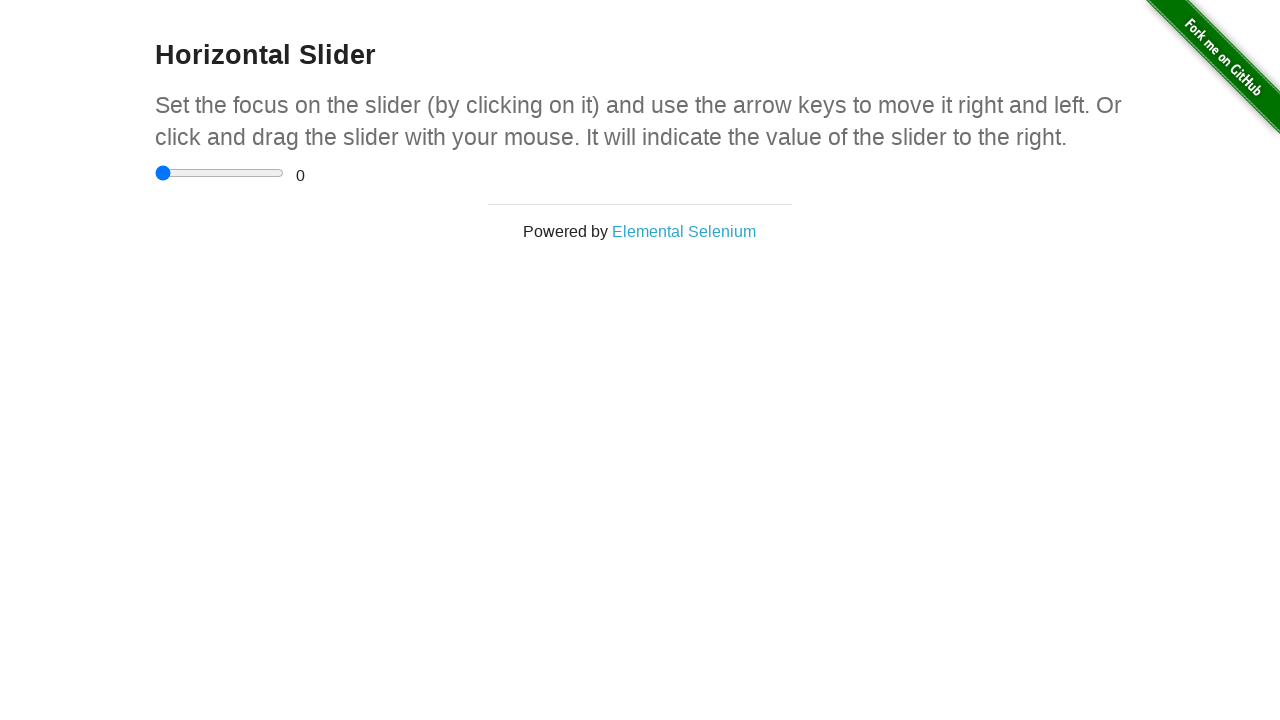

Located the horizontal slider element
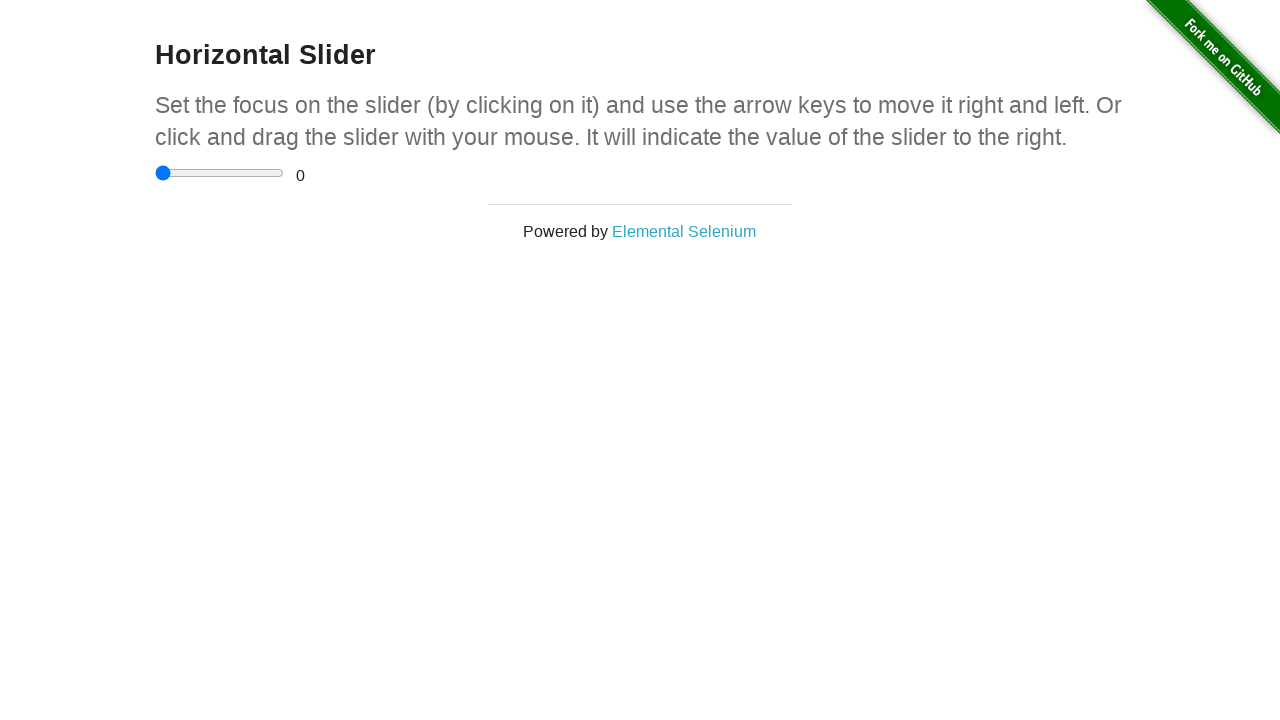

Hovered over the horizontal slider at (220, 173) on input[type='range']
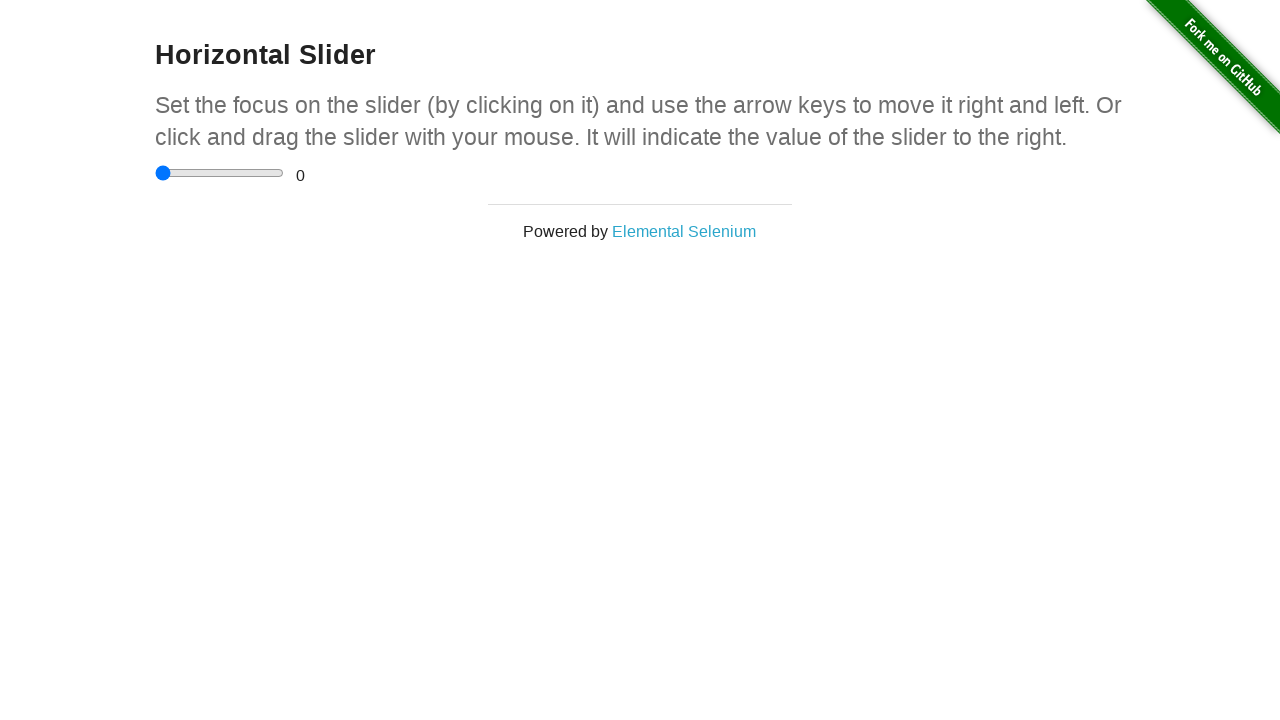

Clicked on the horizontal slider to change its value at (220, 173) on input[type='range']
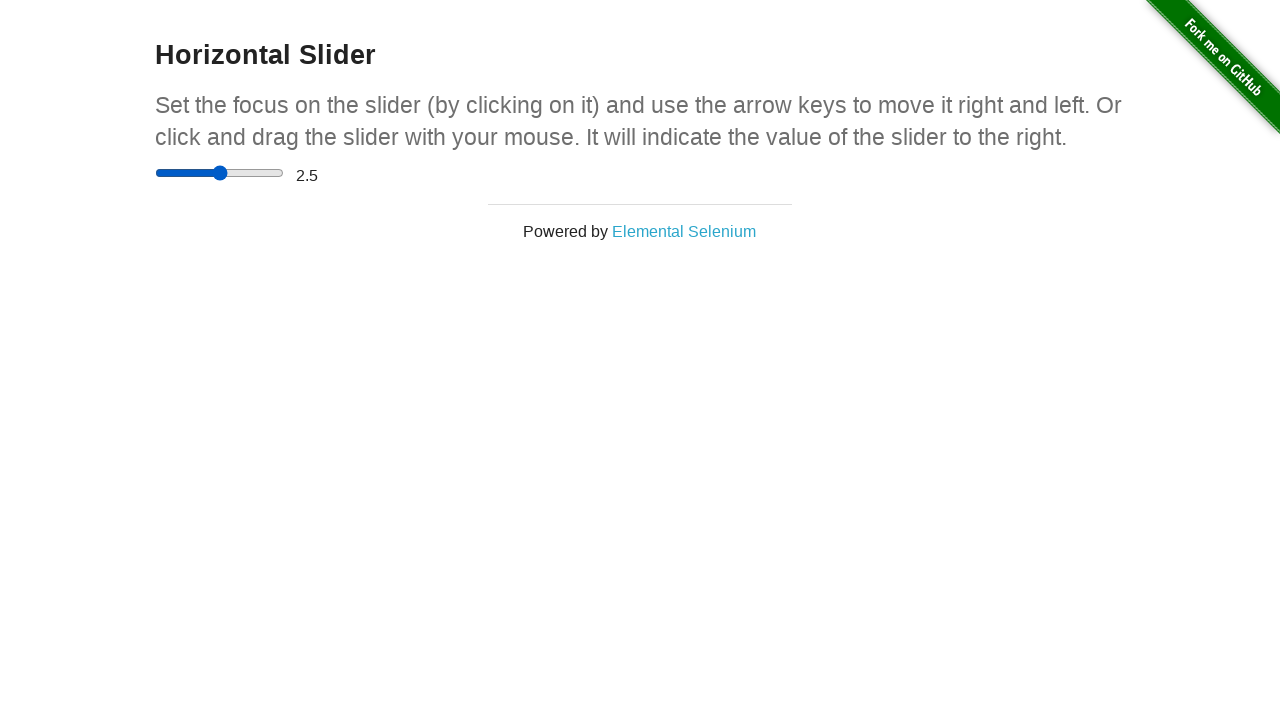

Verified slider value display element is present
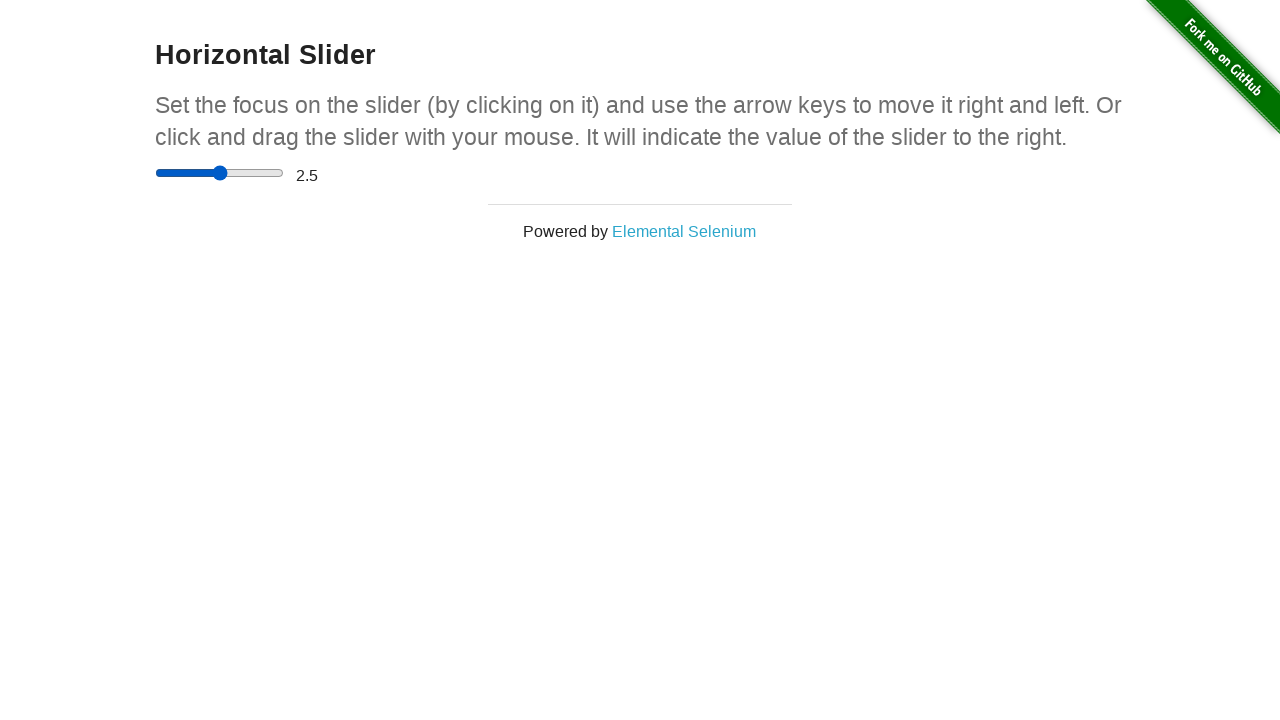

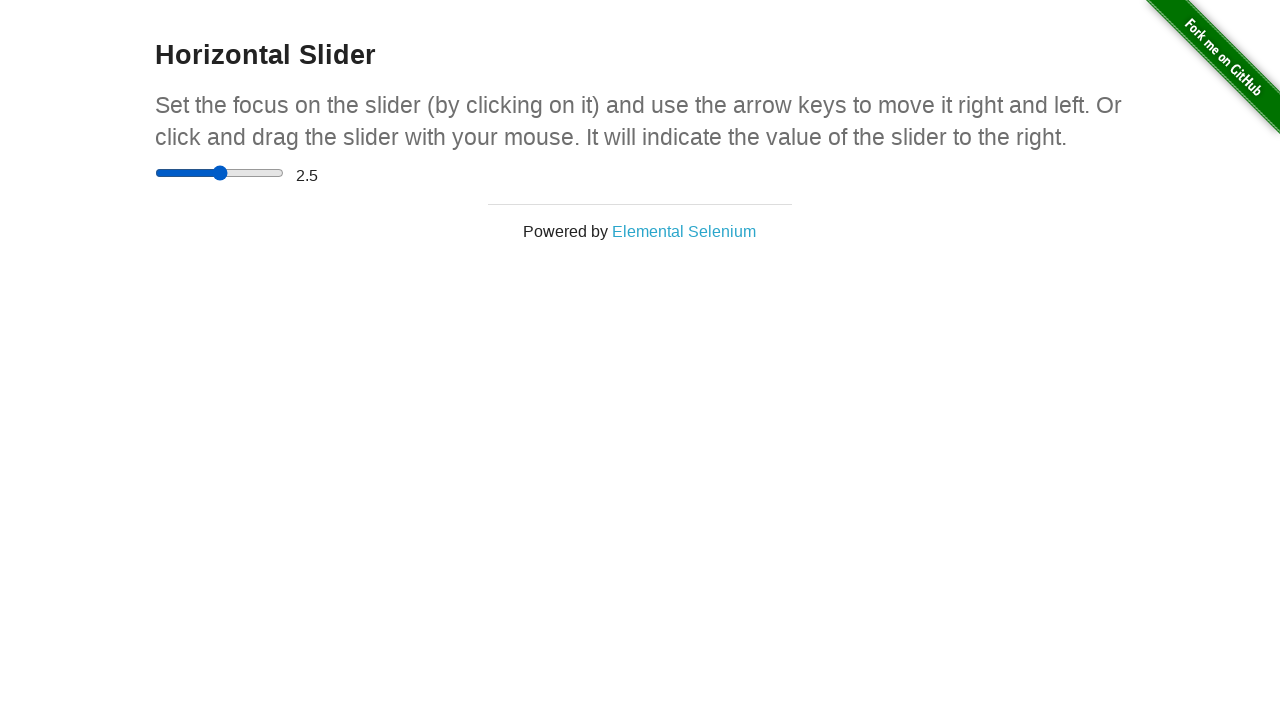